Tests an explicit wait scenario where the script waits for a price element to show '100', then clicks a book button, performs a mathematical calculation based on a displayed value, enters the result, and submits the answer.

Starting URL: http://suninjuly.github.io/explicit_wait2.html

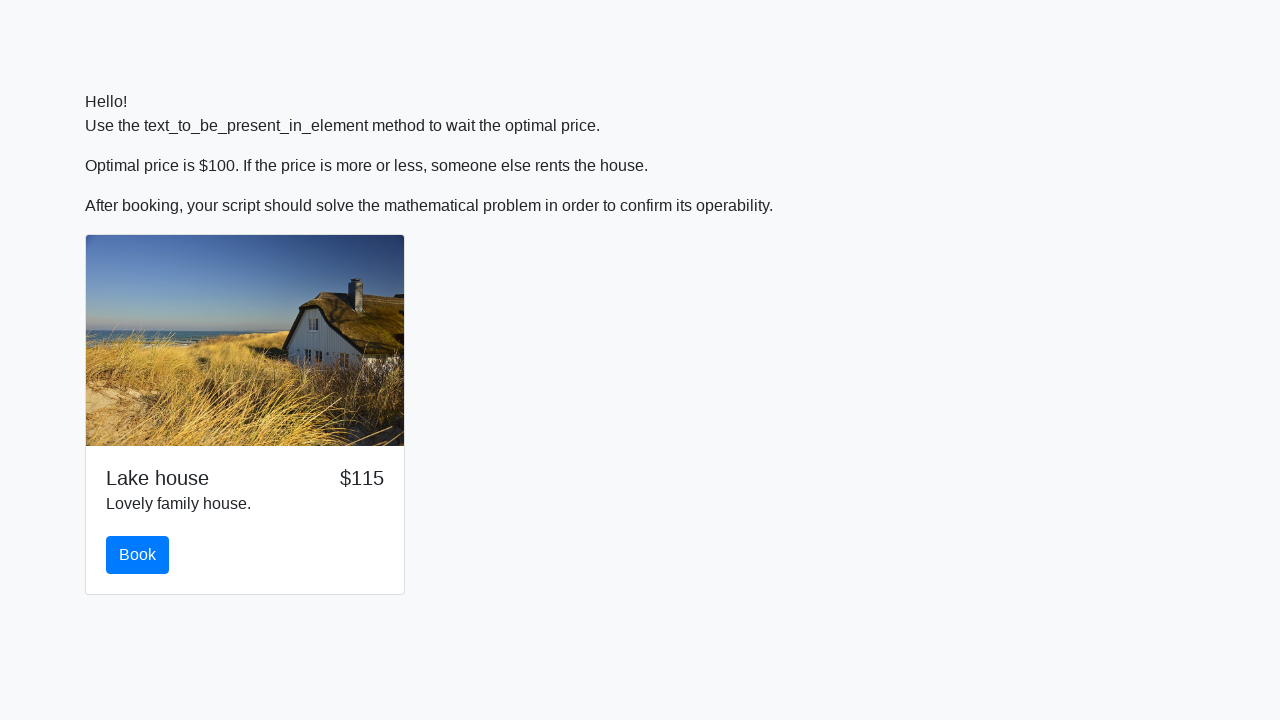

Waited for price element to display '100'
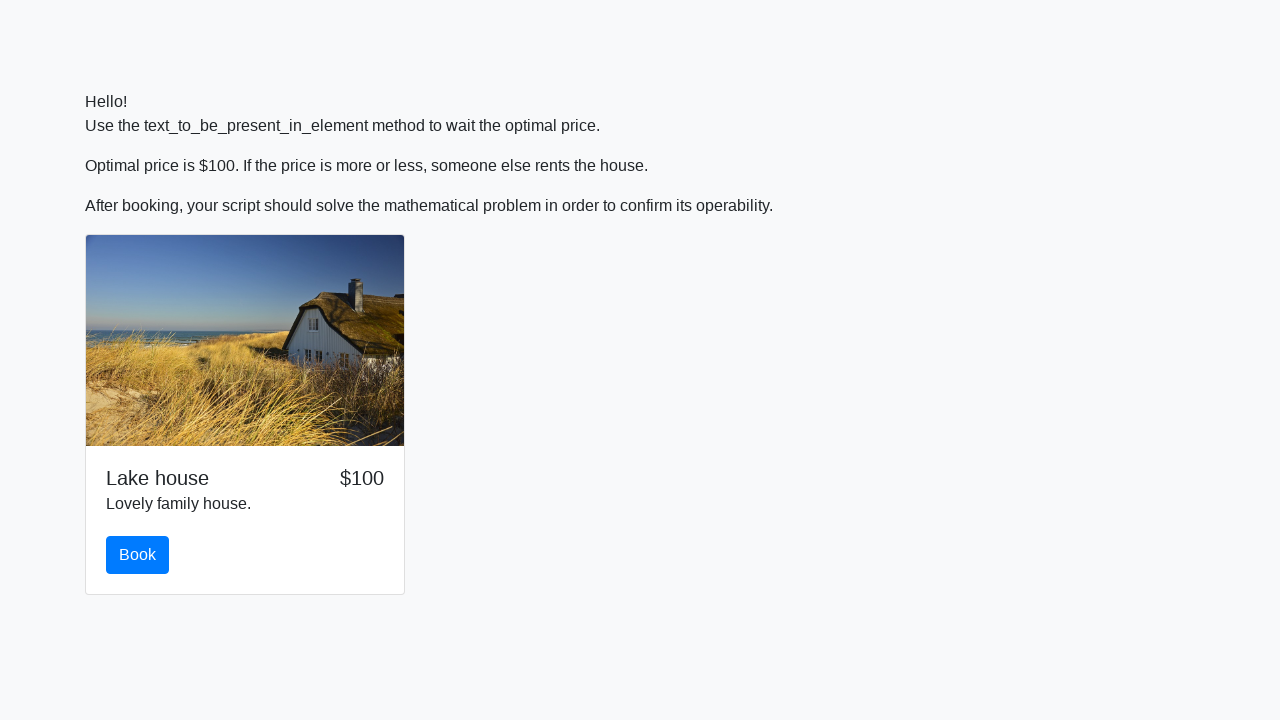

Clicked the book button at (138, 555) on #book
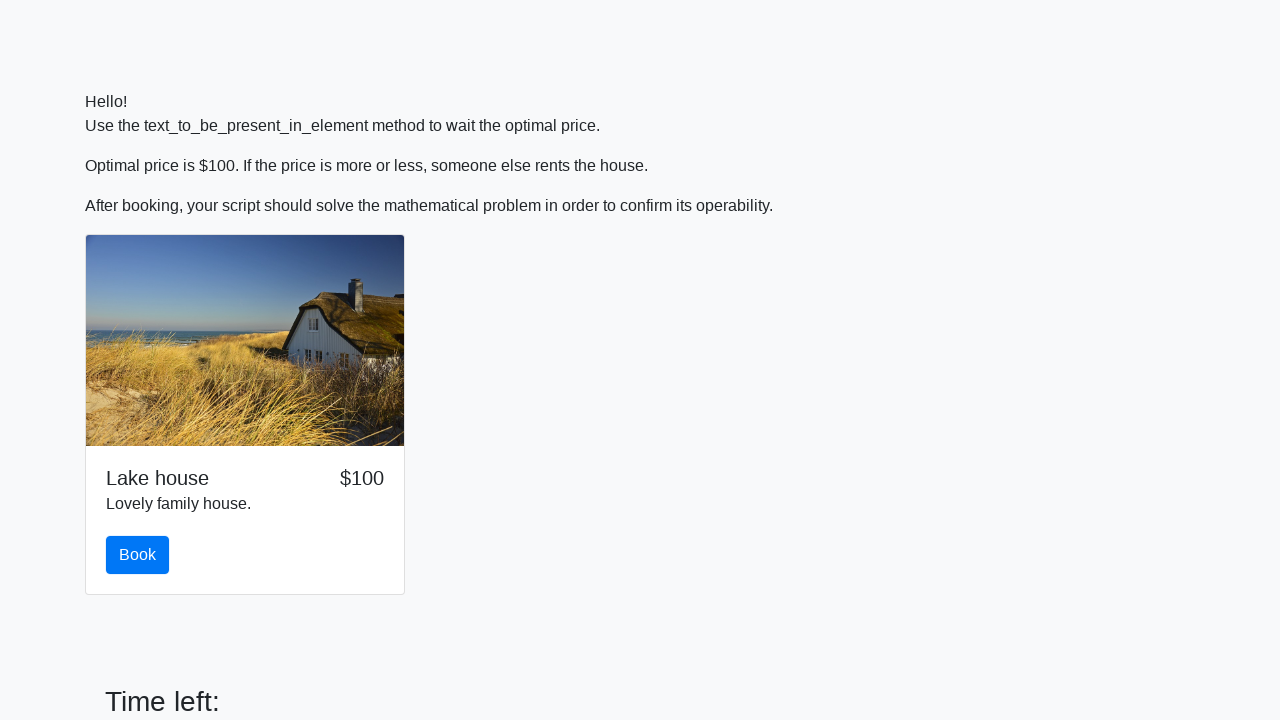

Retrieved input value for calculation: 615
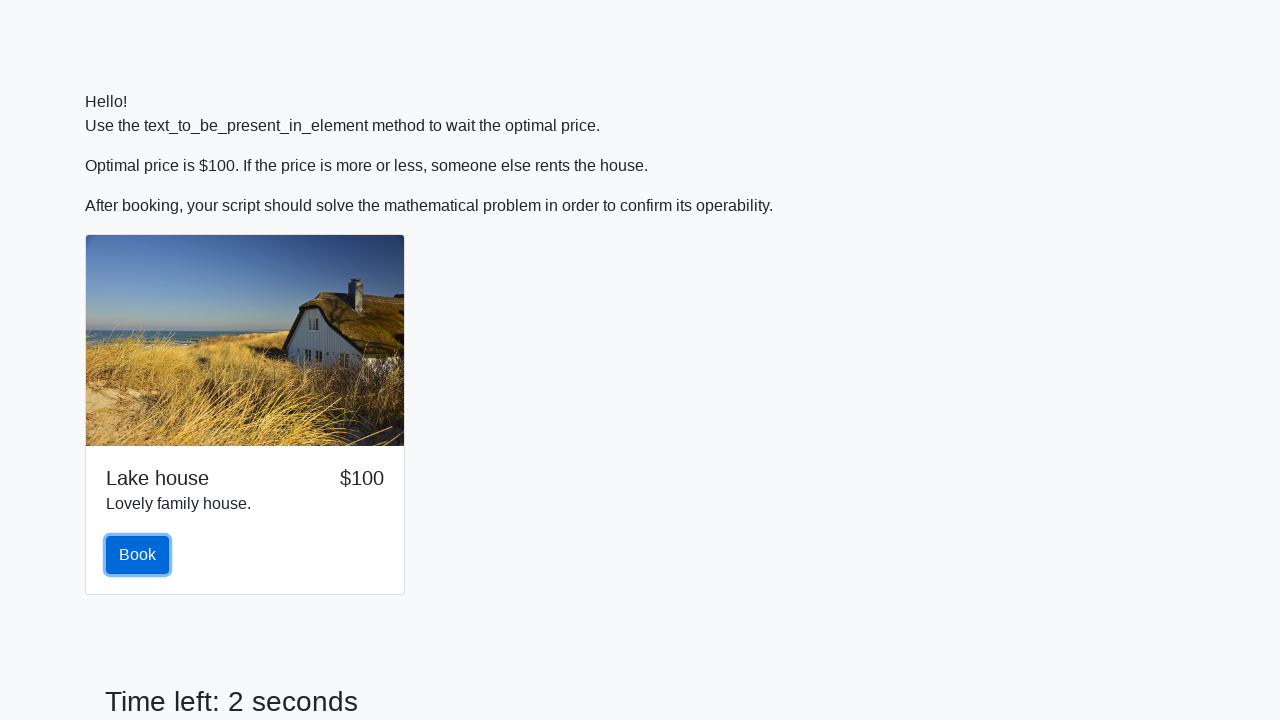

Calculated mathematical result: 2.103964909131593
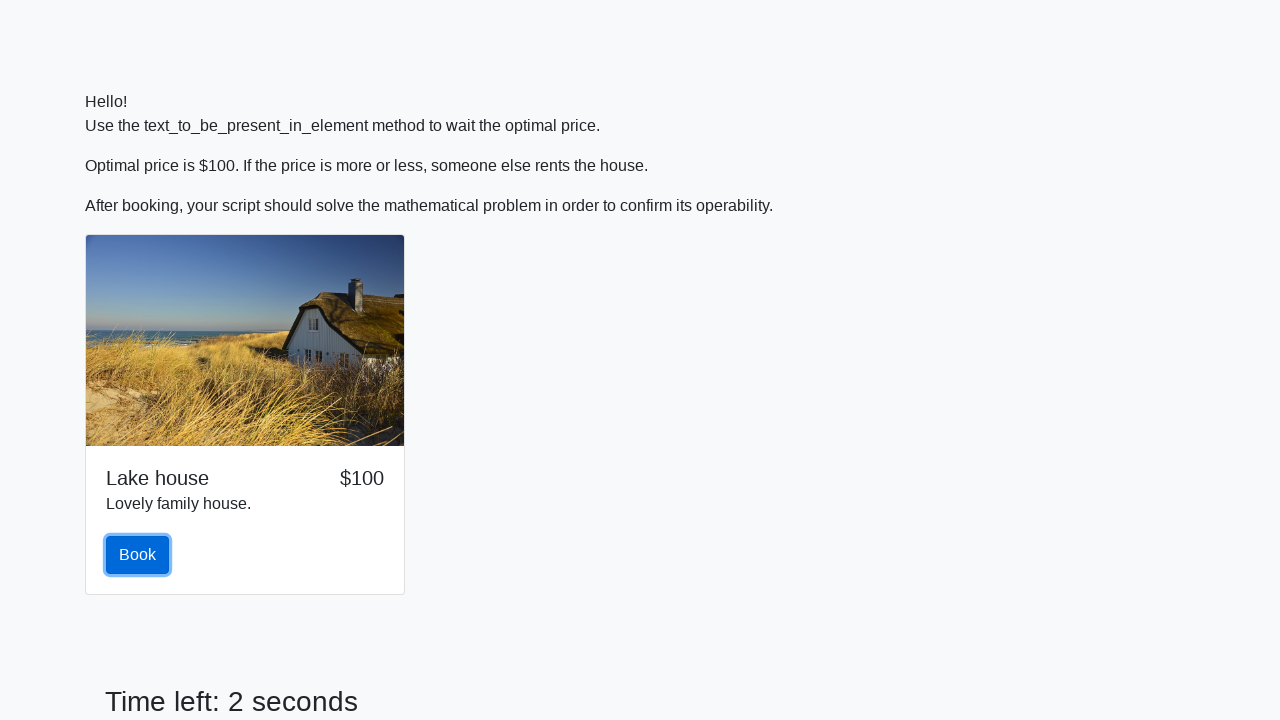

Filled answer field with calculated value: 2.103964909131593 on #answer
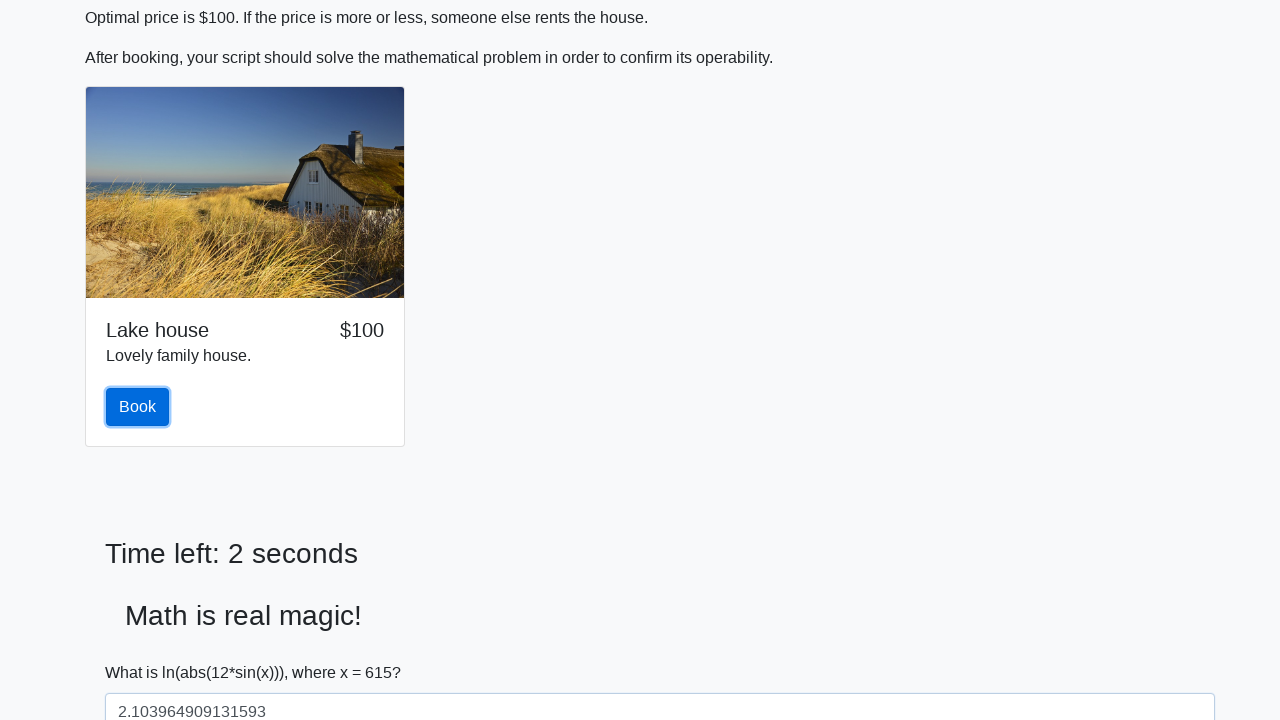

Clicked the solve button to submit answer at (143, 651) on #solve
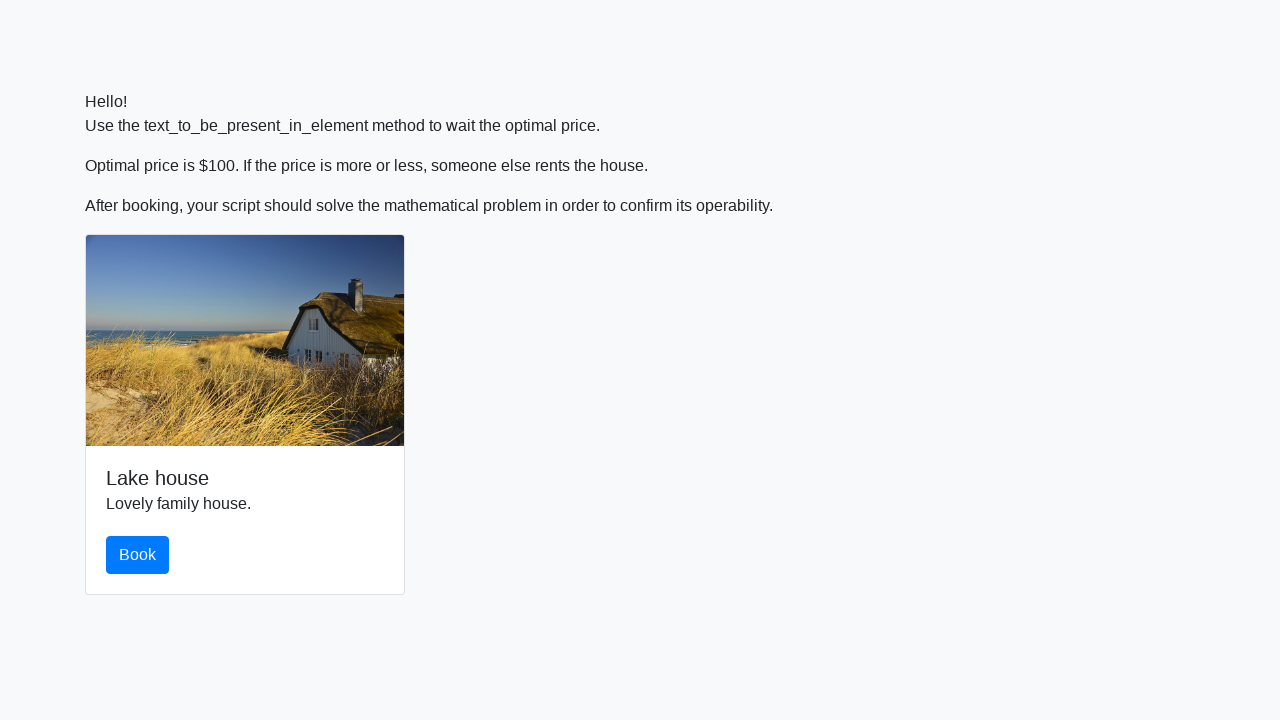

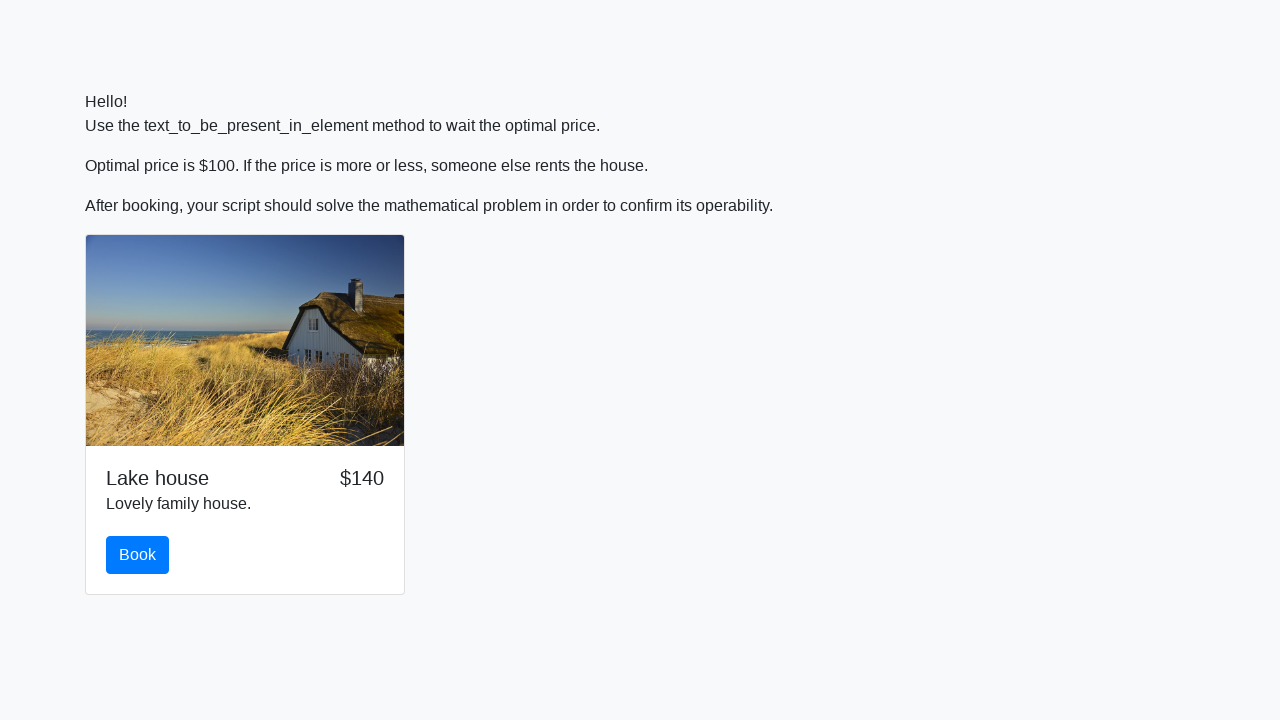